Tests dropdown selection functionality by selecting an option from a dropdown menu

Starting URL: https://the-internet.herokuapp.com/

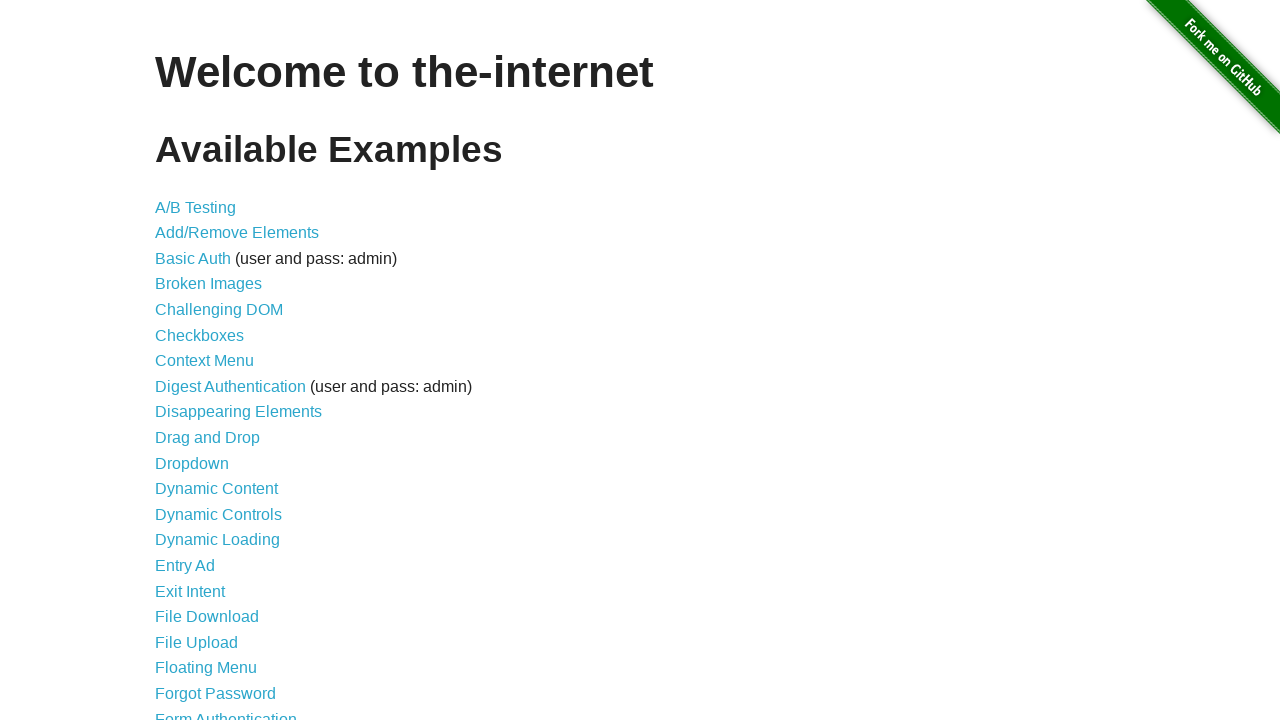

Clicked on Dropdown link to navigate to dropdown test page at (192, 463) on text=Dropdown
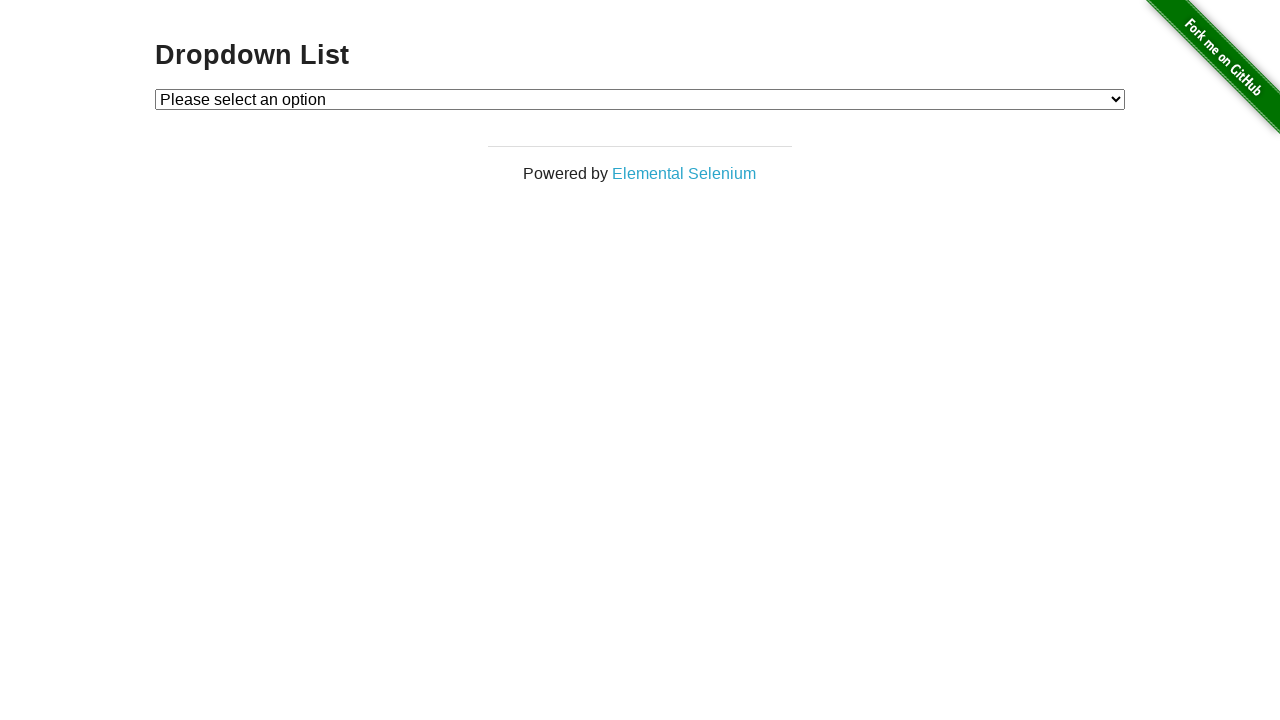

Selected Option 1 from the dropdown menu on #dropdown
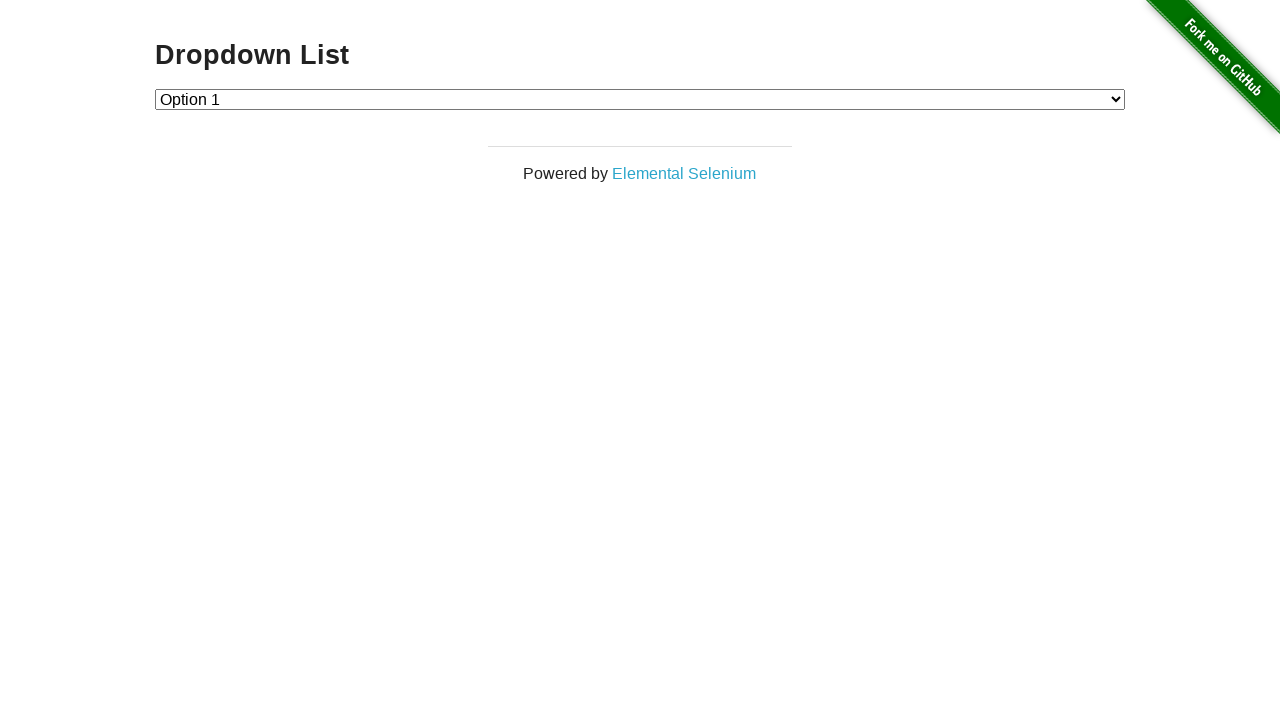

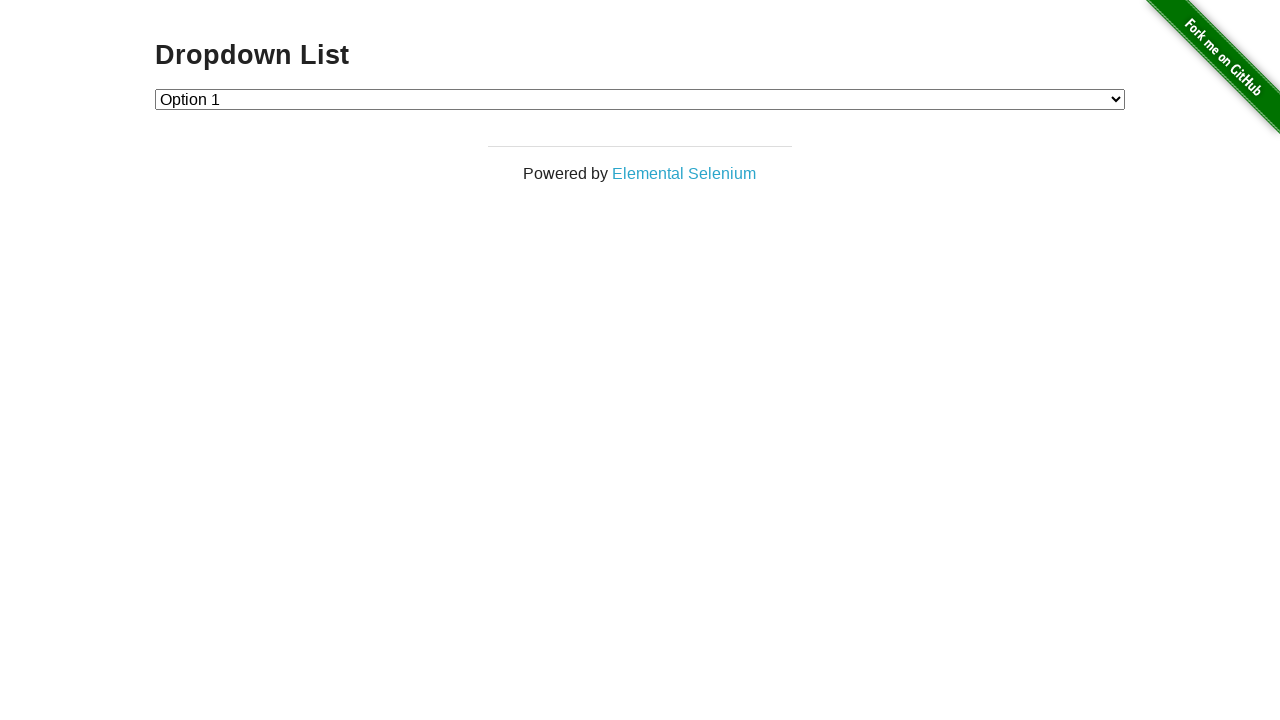